Tests dropdown selection functionality by selecting multiple options in a multi-select dropdown using different selection methods

Starting URL: https://www.hyrtutorials.com/p/html-dropdown-elements-practice.html

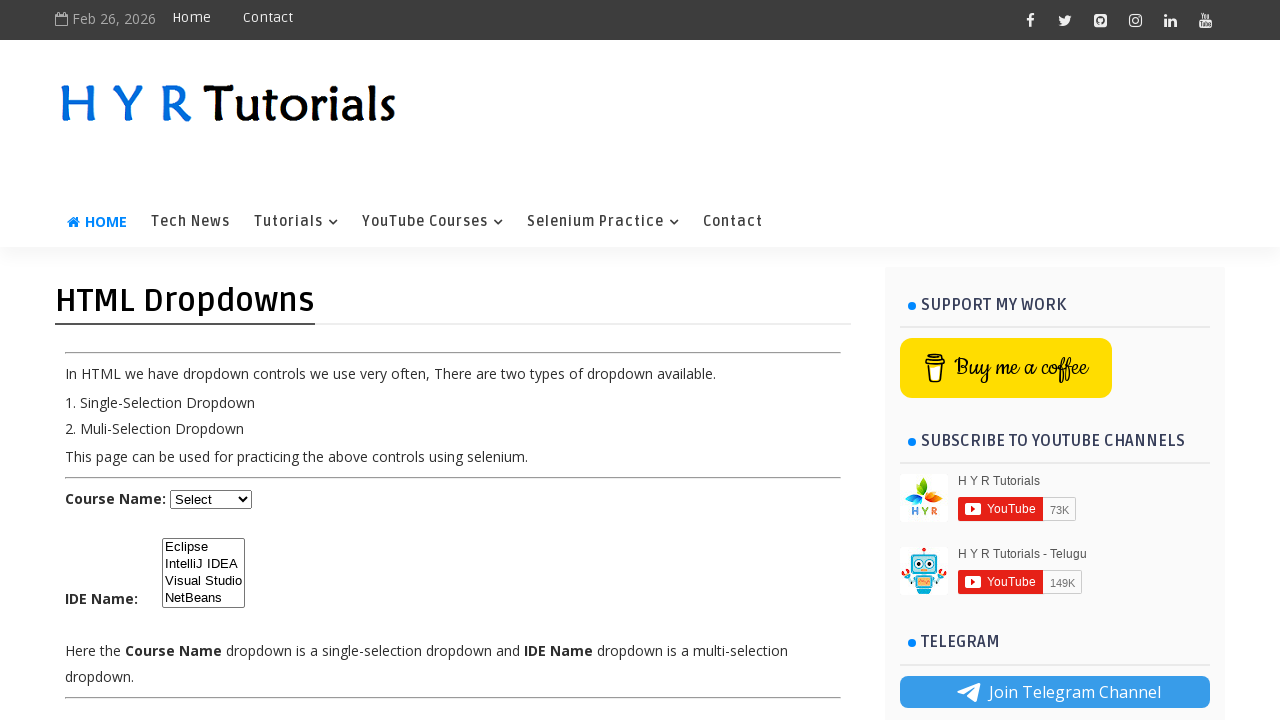

Located IDE multi-select dropdown element
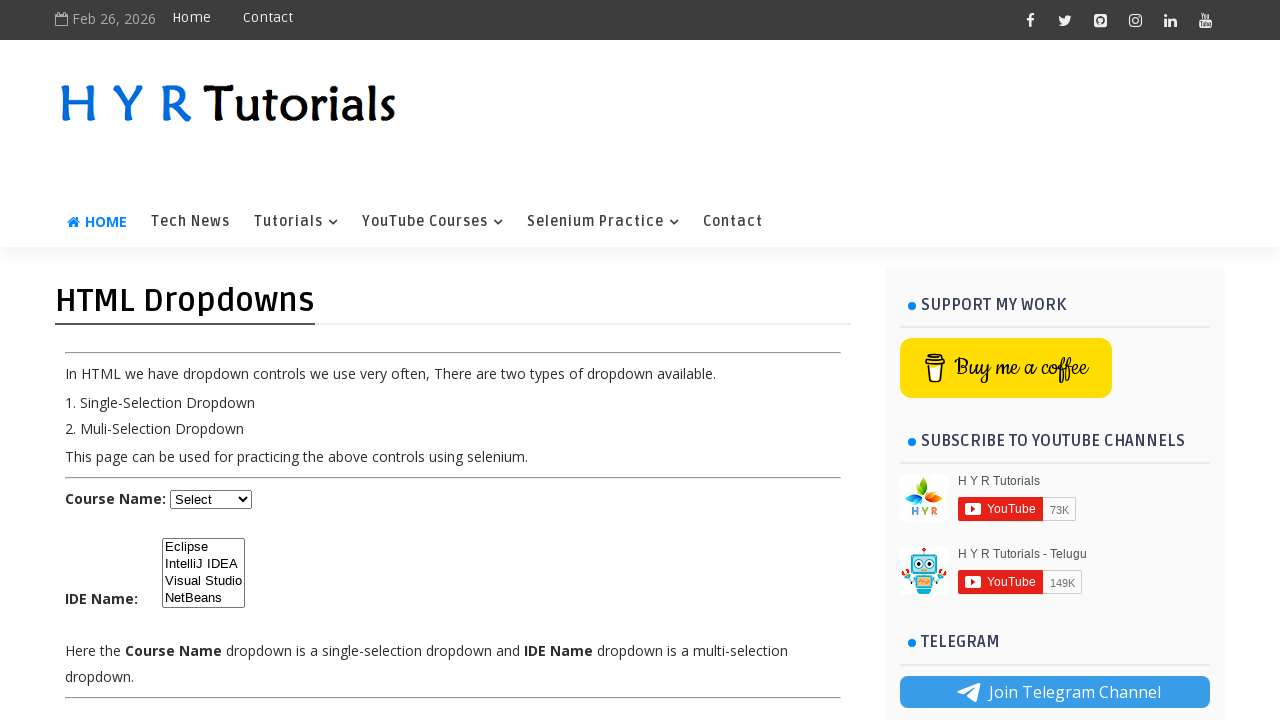

Selected Eclipse from dropdown by index on #ide
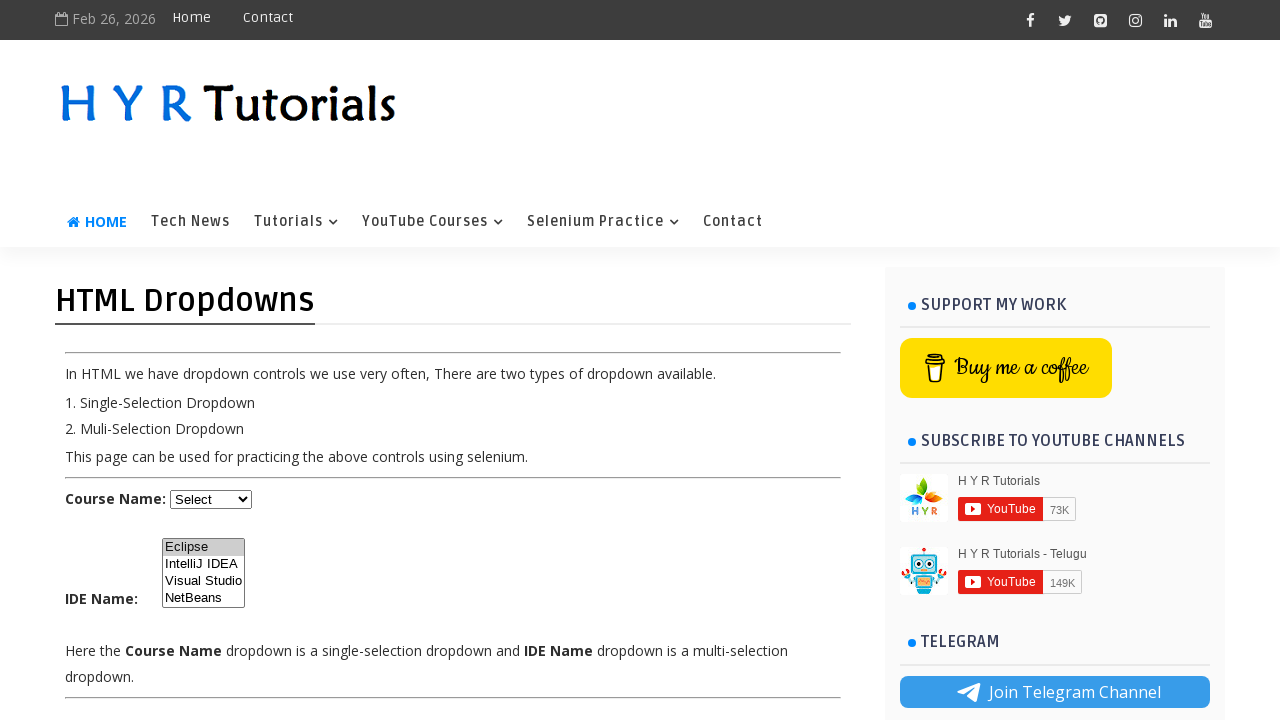

Selected IntelliJ IDEA from dropdown by value on #ide
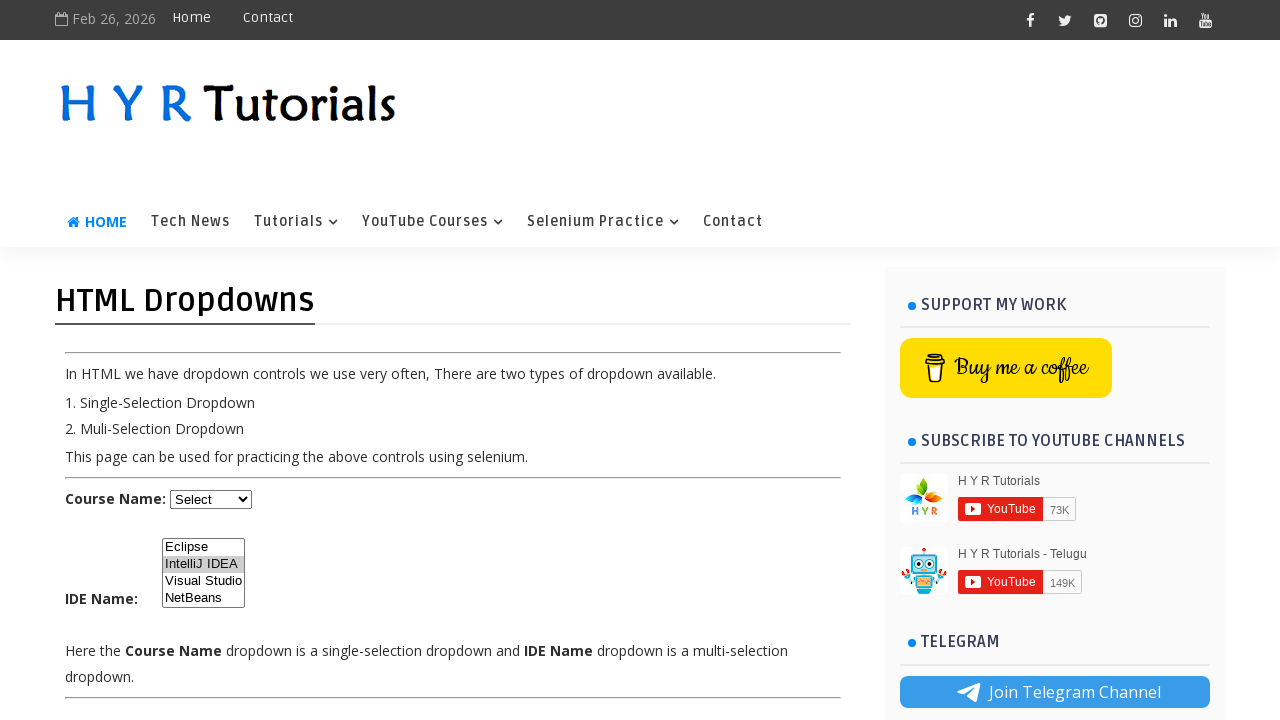

Selected NetBeans from dropdown by visible text on #ide
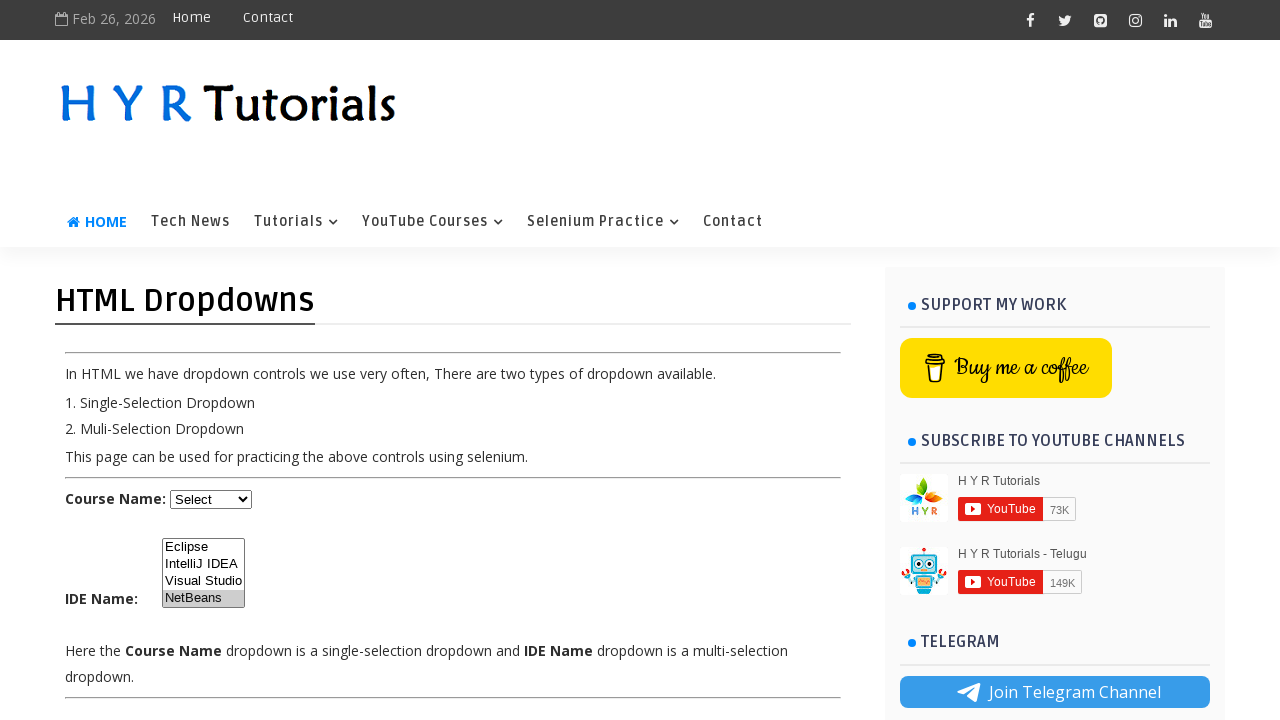

Retrieved current selected values from dropdown
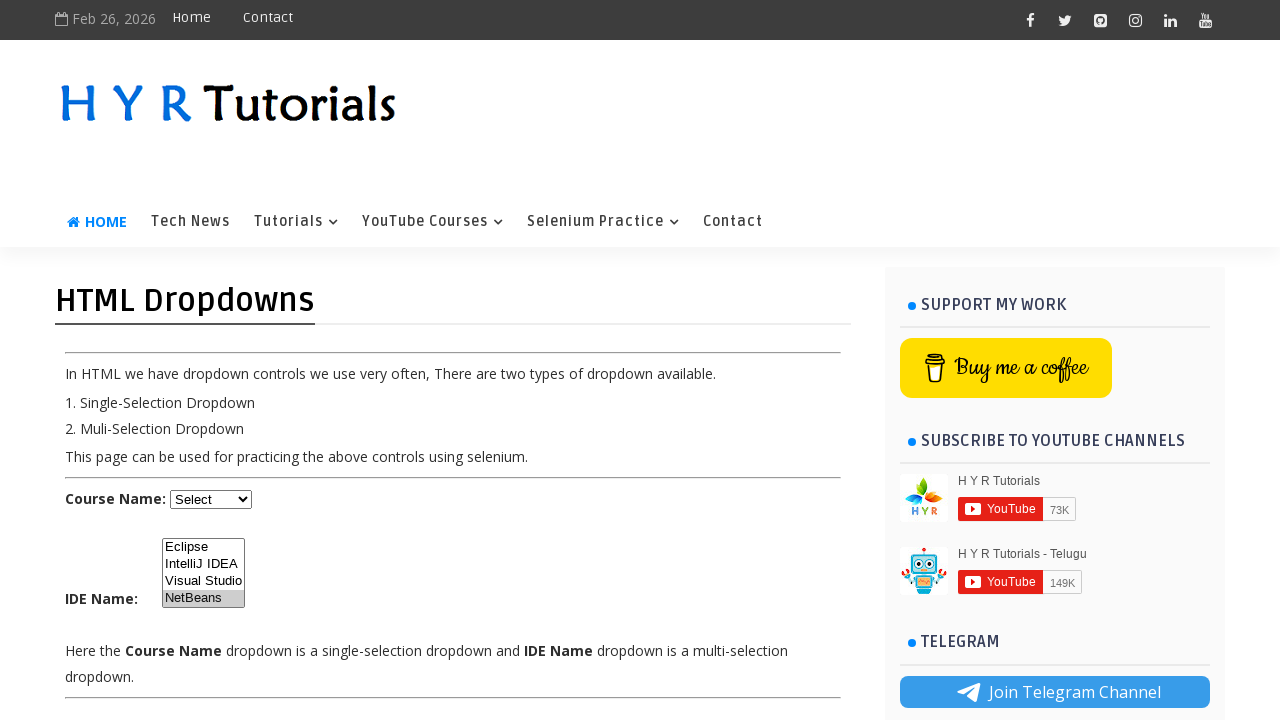

Filtered out NetBeans from selected values
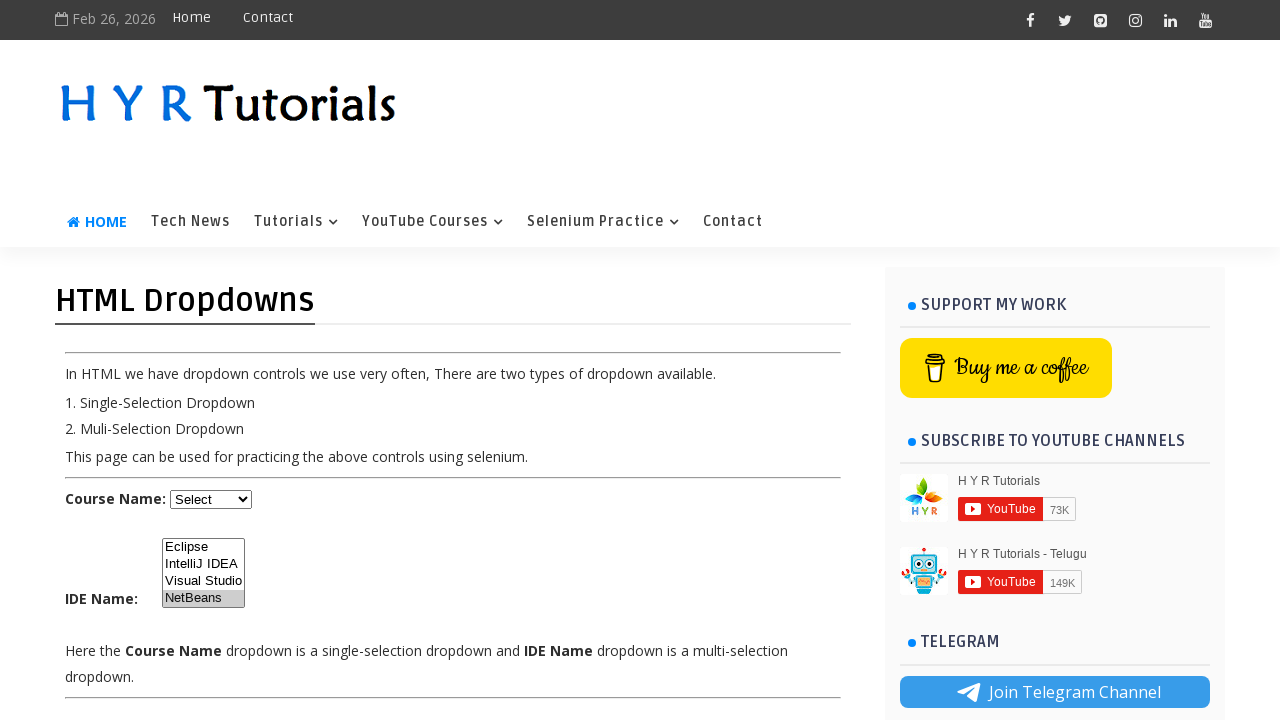

Applied updated selection to dropdown, deselecting NetBeans on #ide
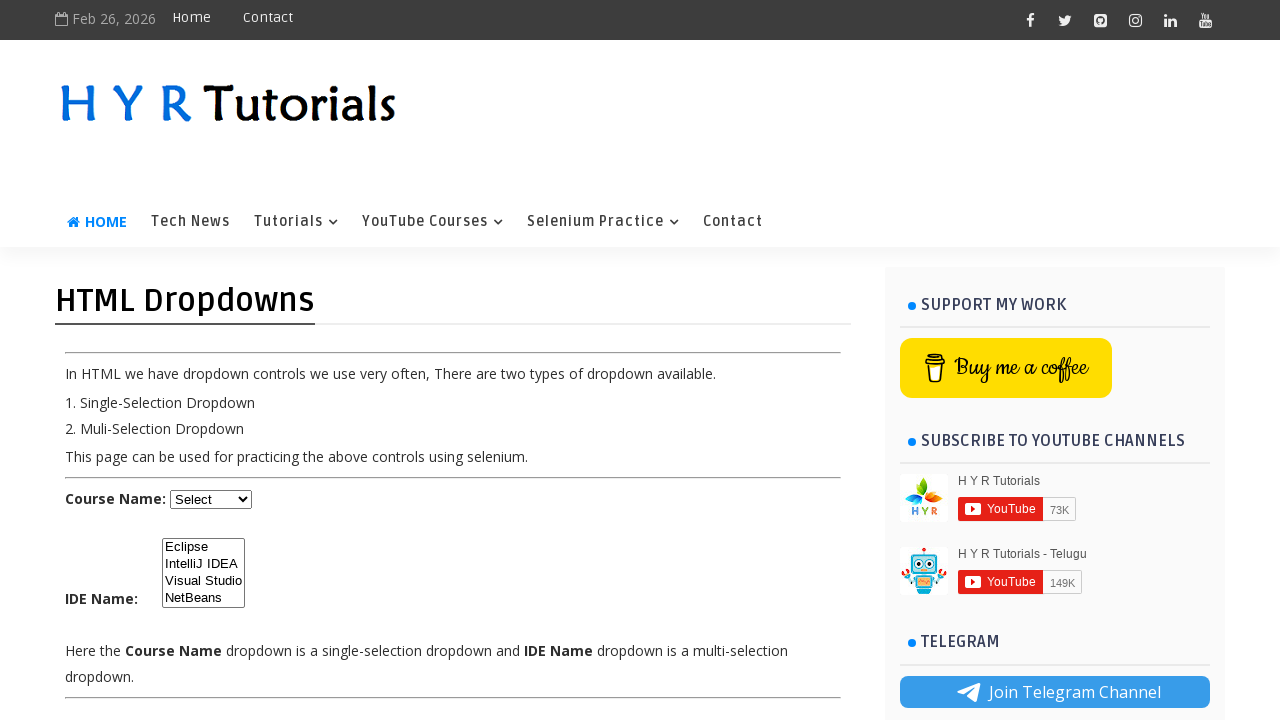

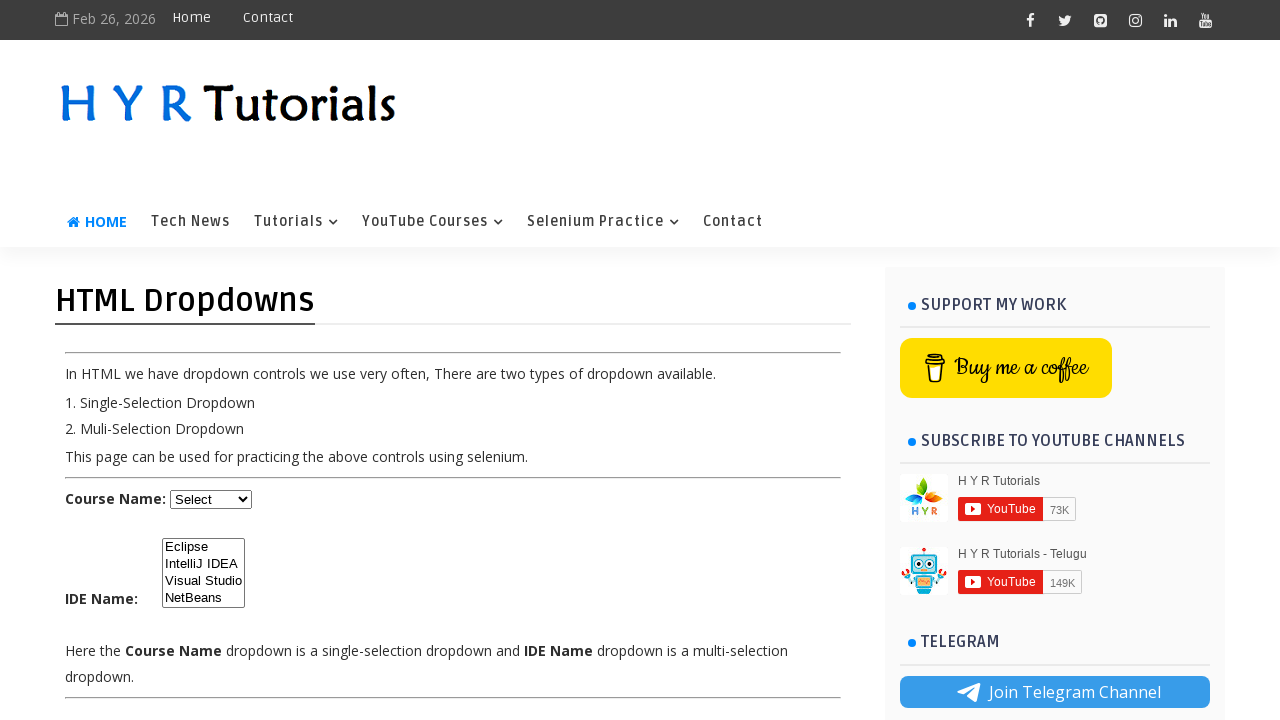